Tests checking multiple checkbox options

Starting URL: https://rahulshettyacademy.com/AutomationPractice/

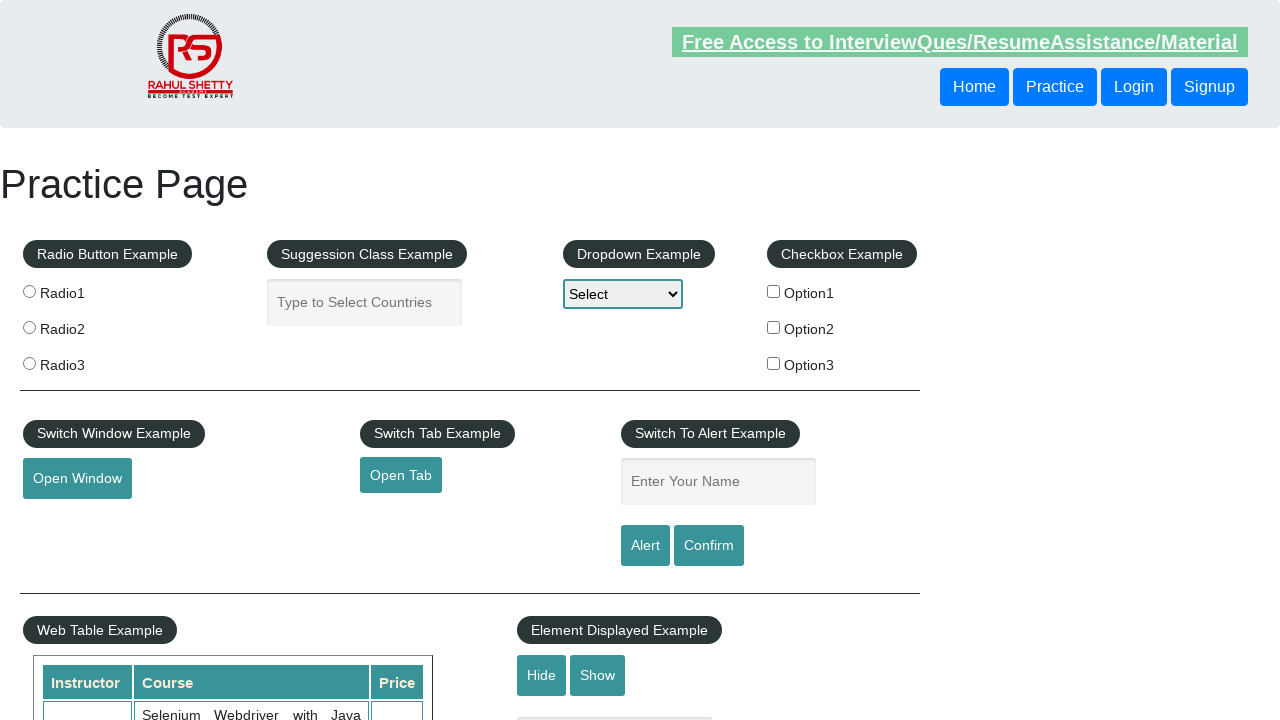

Checked checkbox option 1 at (774, 291) on input[value='option1']
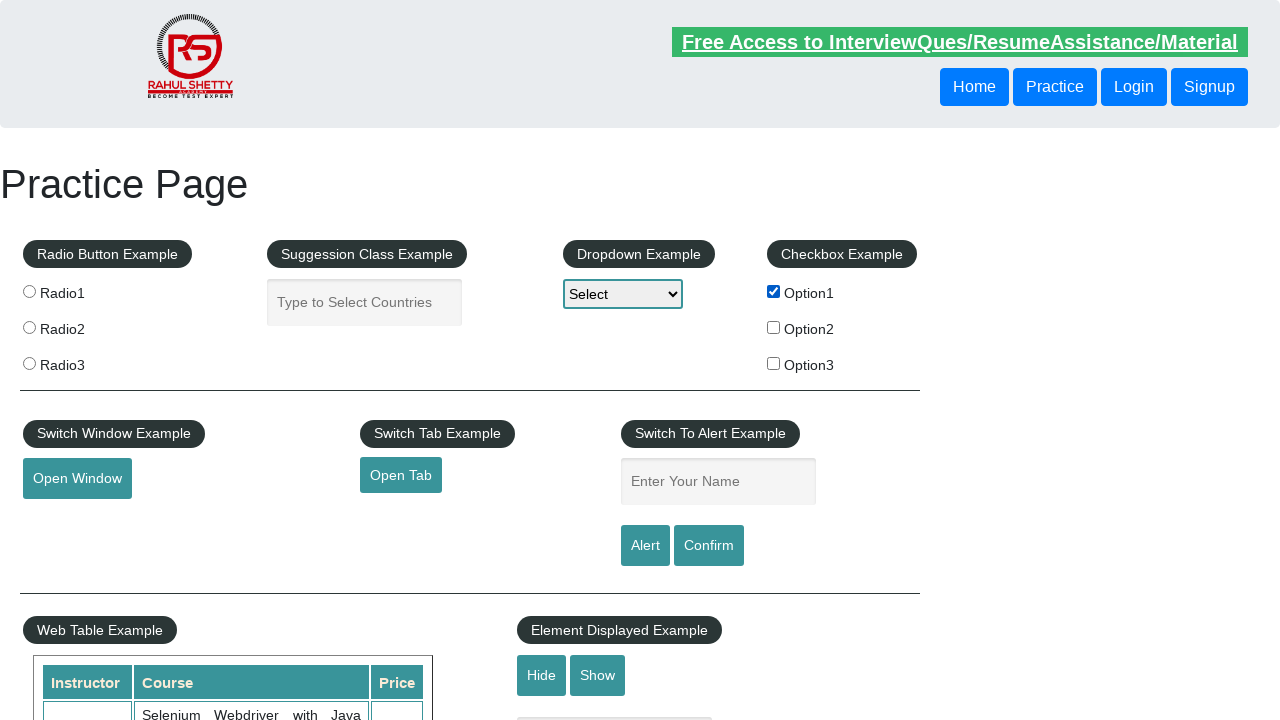

Checked checkbox option 3 at (774, 363) on input[value='option3']
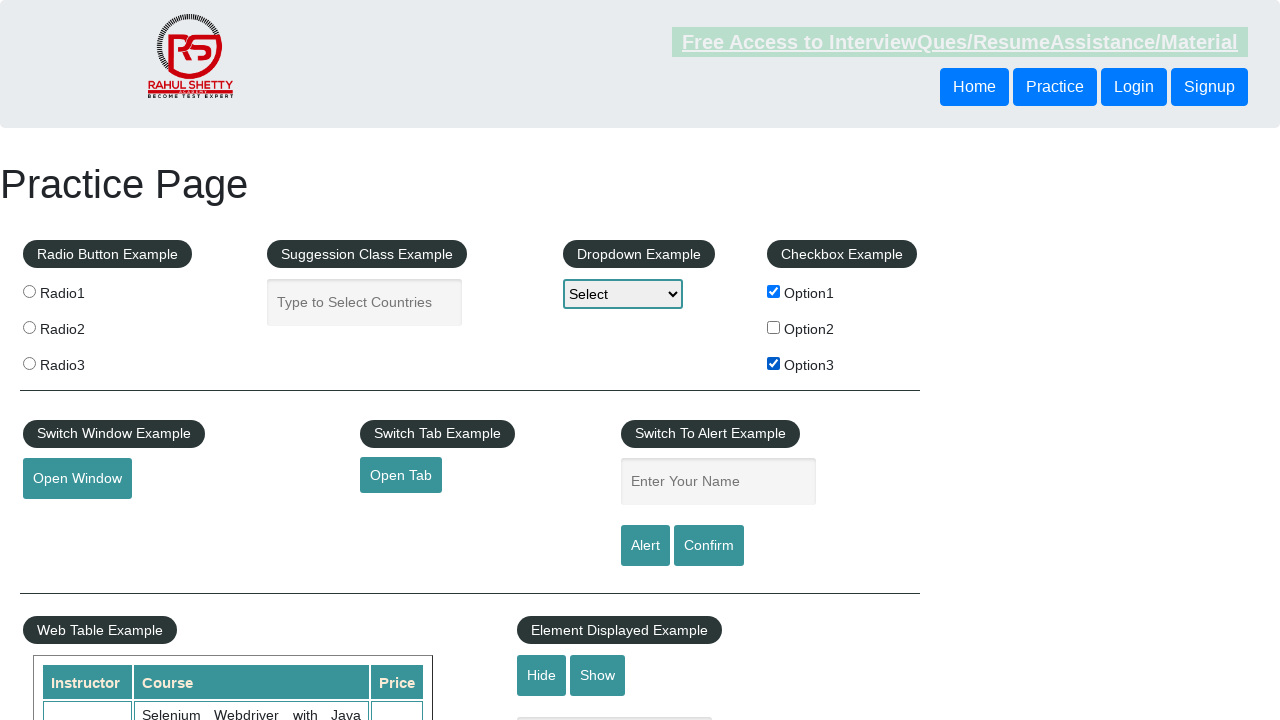

Verified that checkbox option 1 is checked
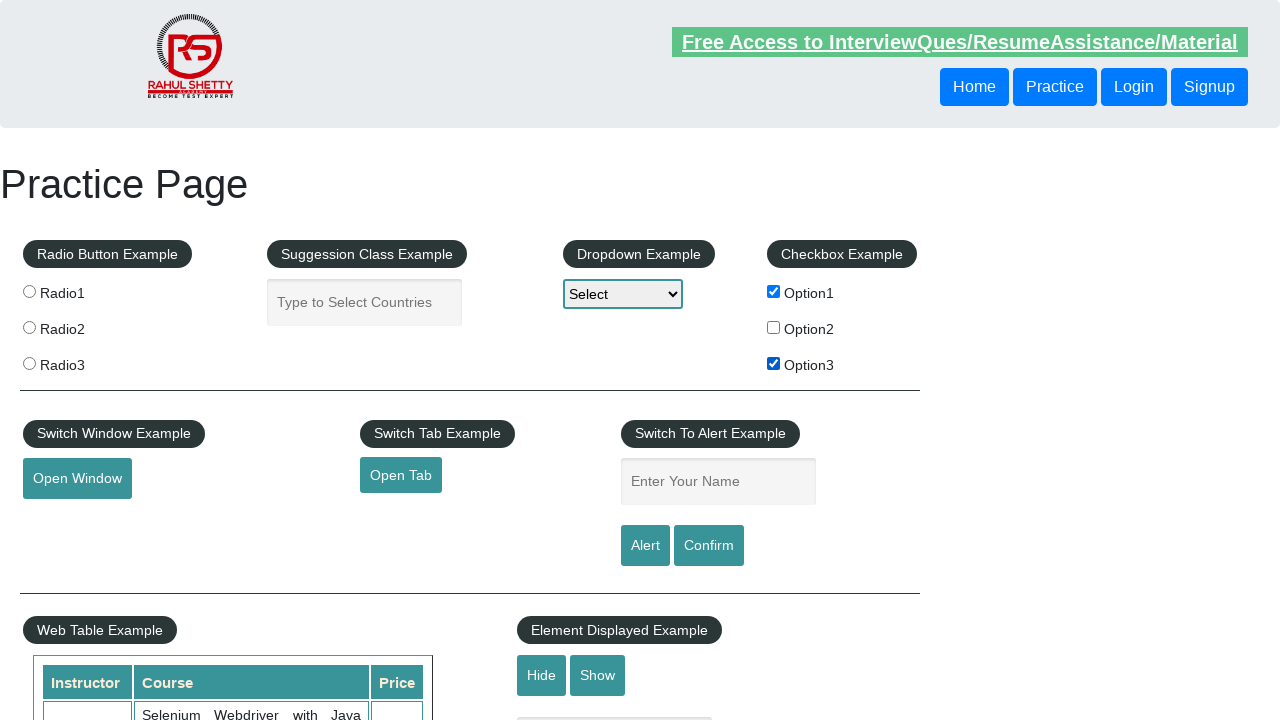

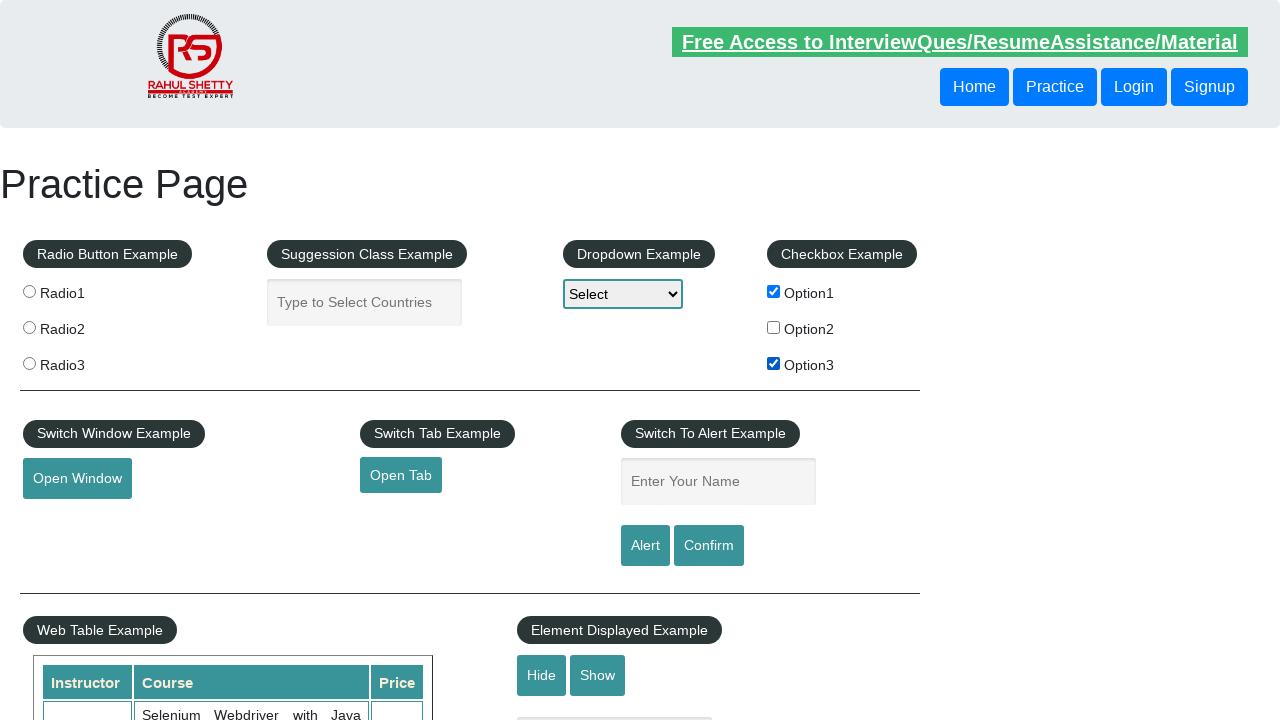